Tests the add/remove elements functionality by clicking "Add Element" button to create a Delete button, verifying it appears, clicking the Delete button, and verifying the element is removed from the page.

Starting URL: https://practice.cydeo.com/add_remove_elements/

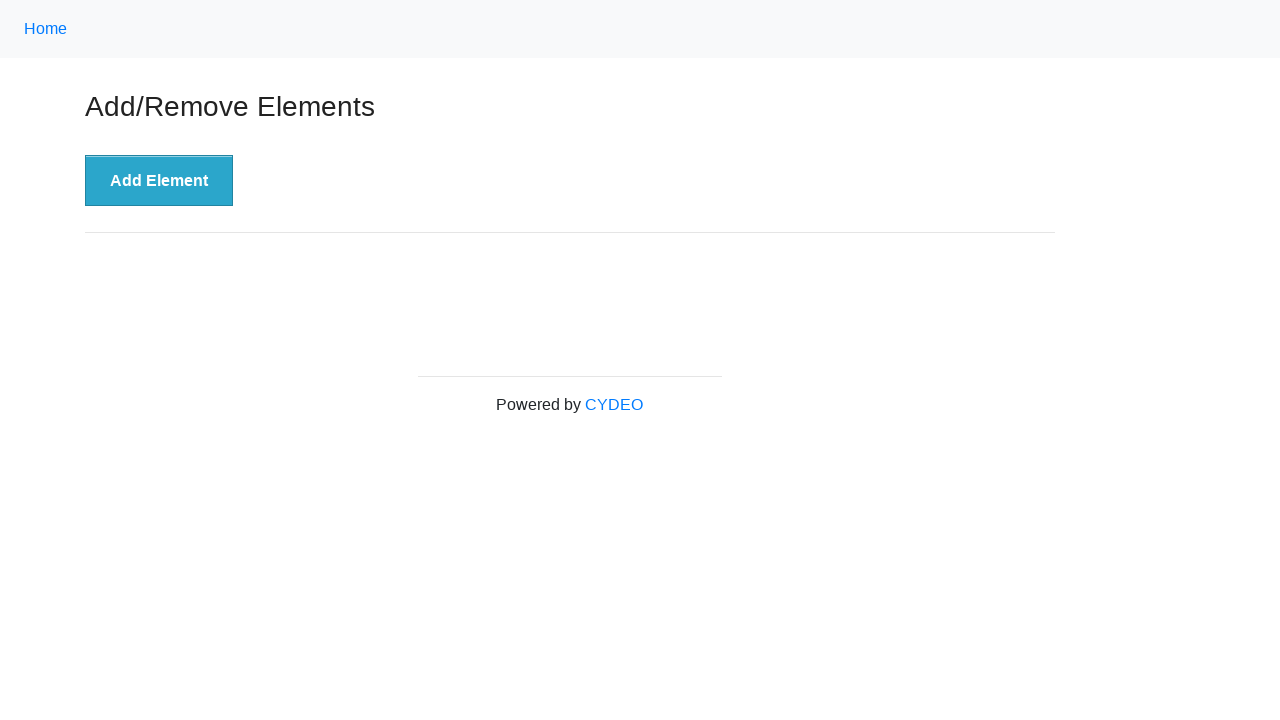

Clicked 'Add Element' button at (159, 181) on xpath=//button[text()='Add Element']
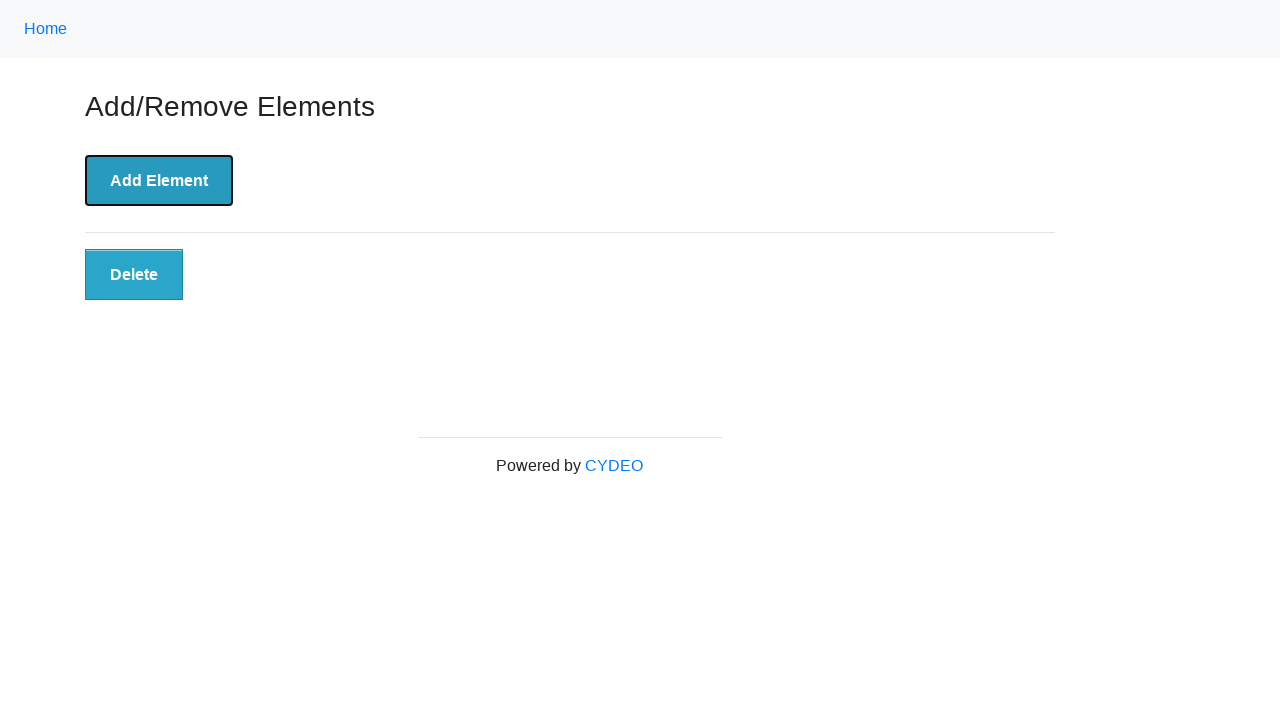

Delete button appeared on page
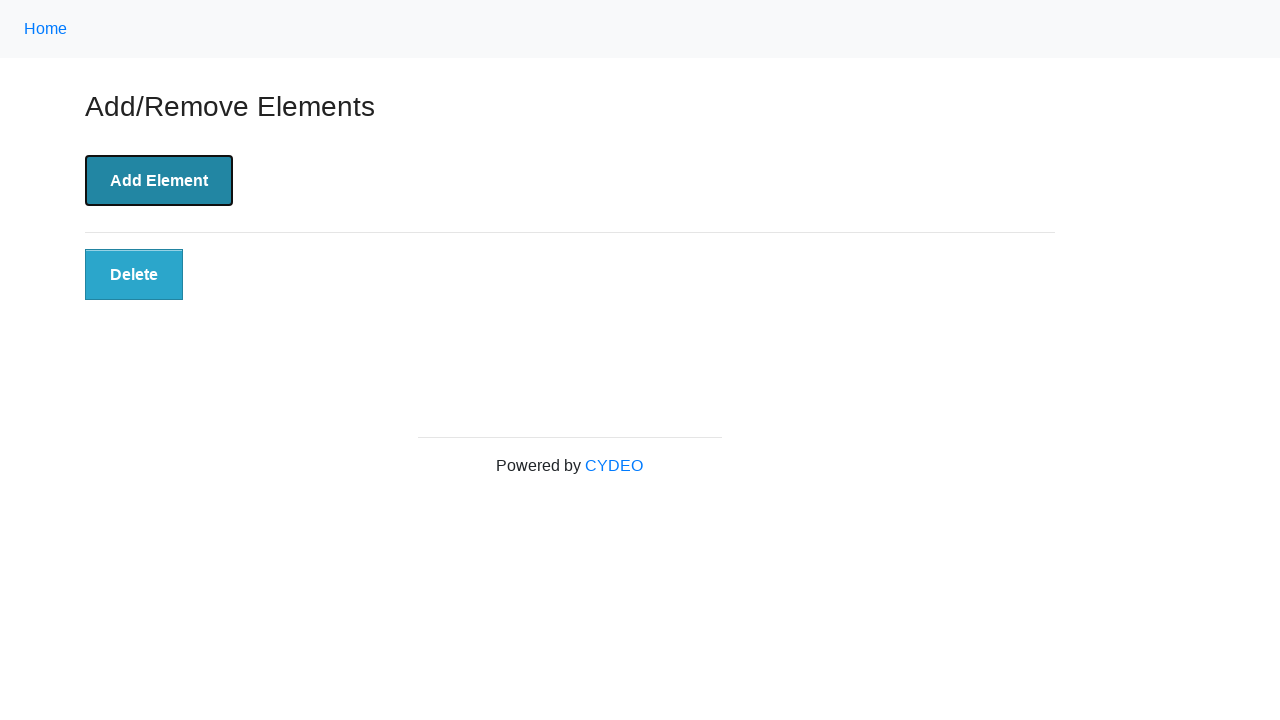

Verified Delete button is visible
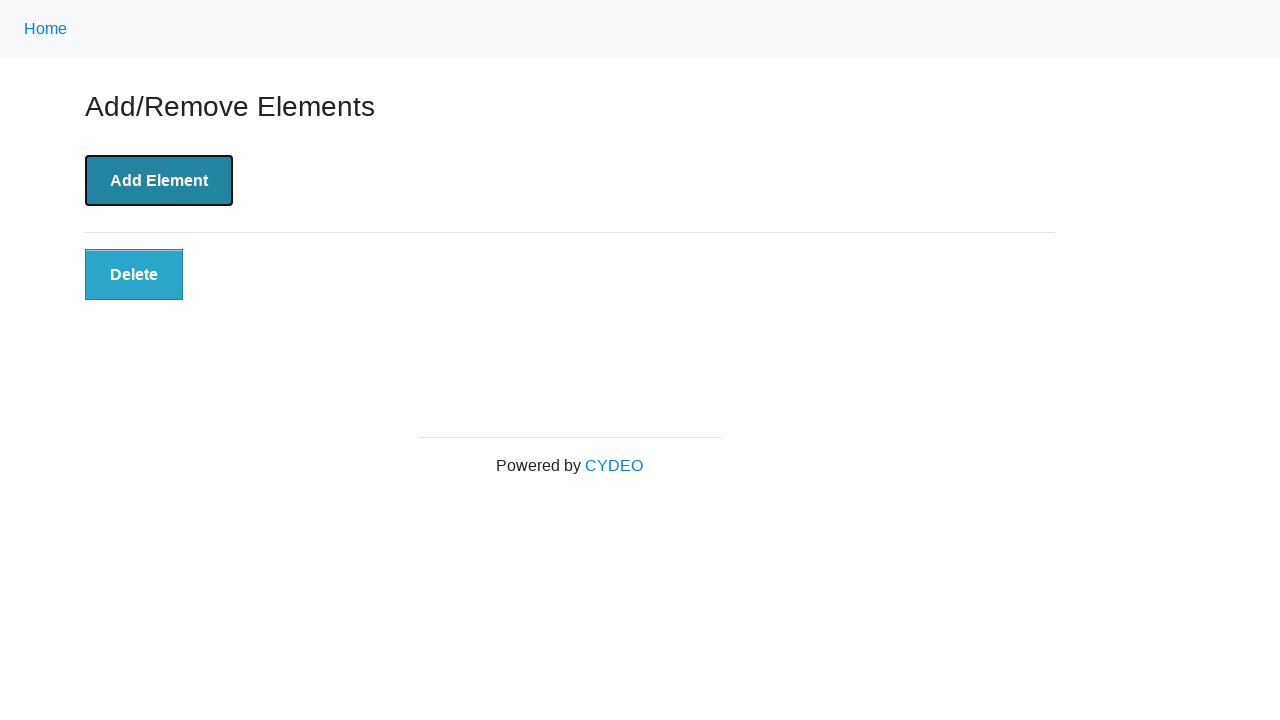

Clicked Delete button at (134, 275) on xpath=//button[@class='added-manually']
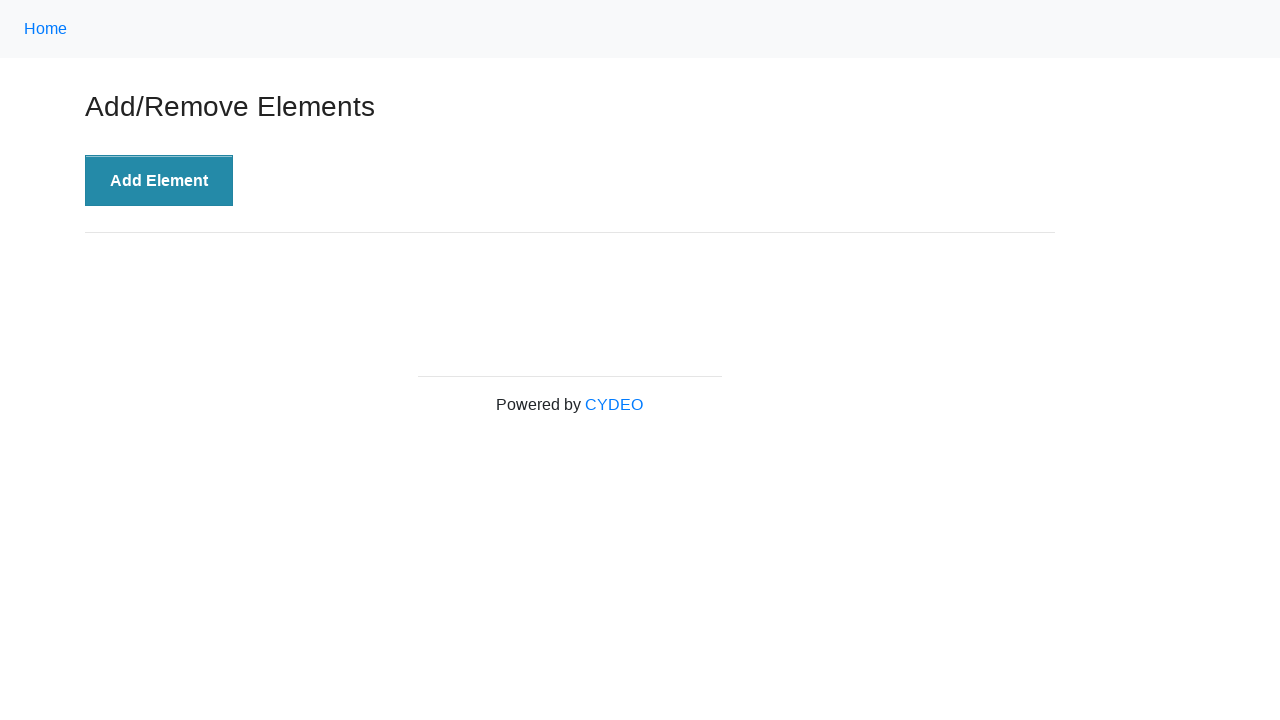

Verified Delete button was removed from DOM
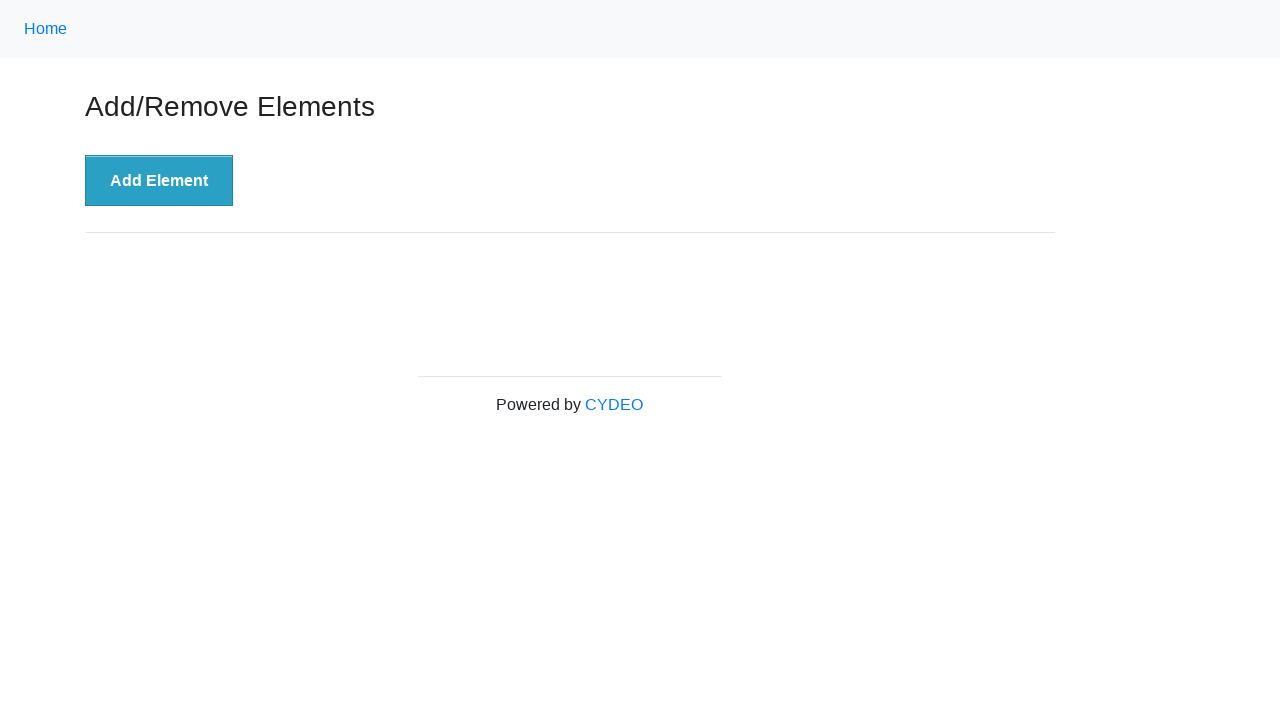

Confirmed element removal via console output
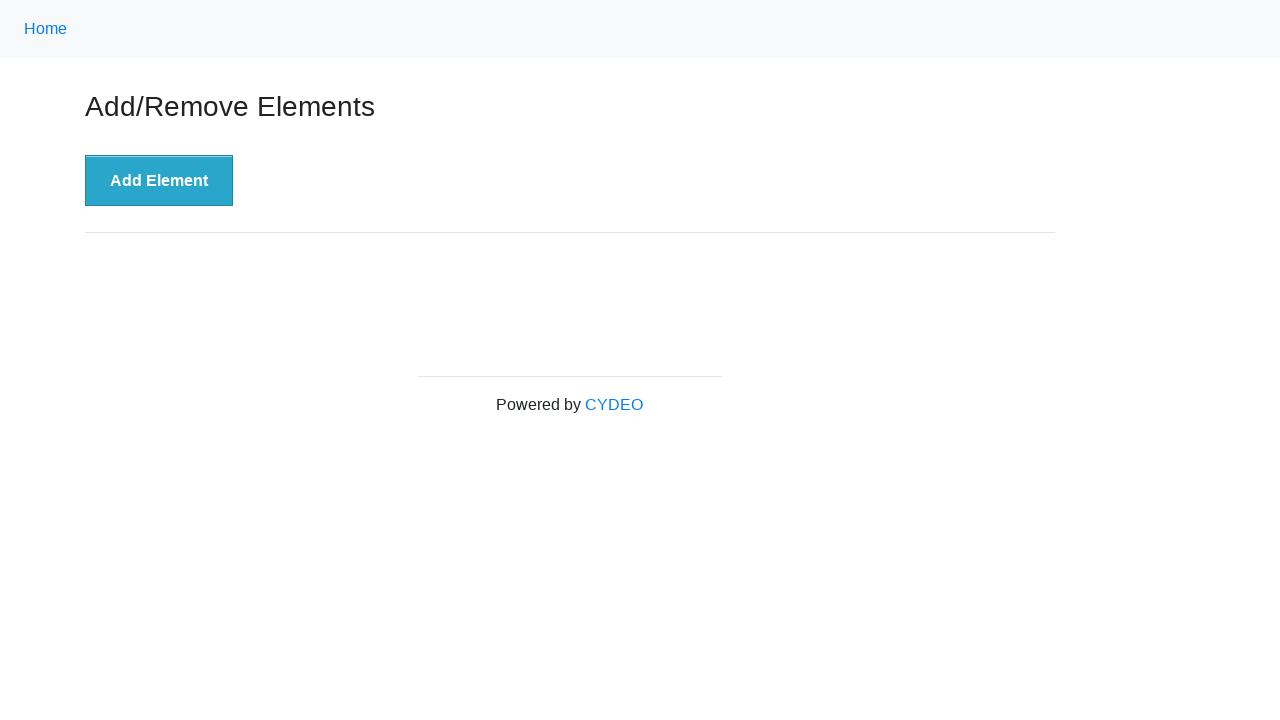

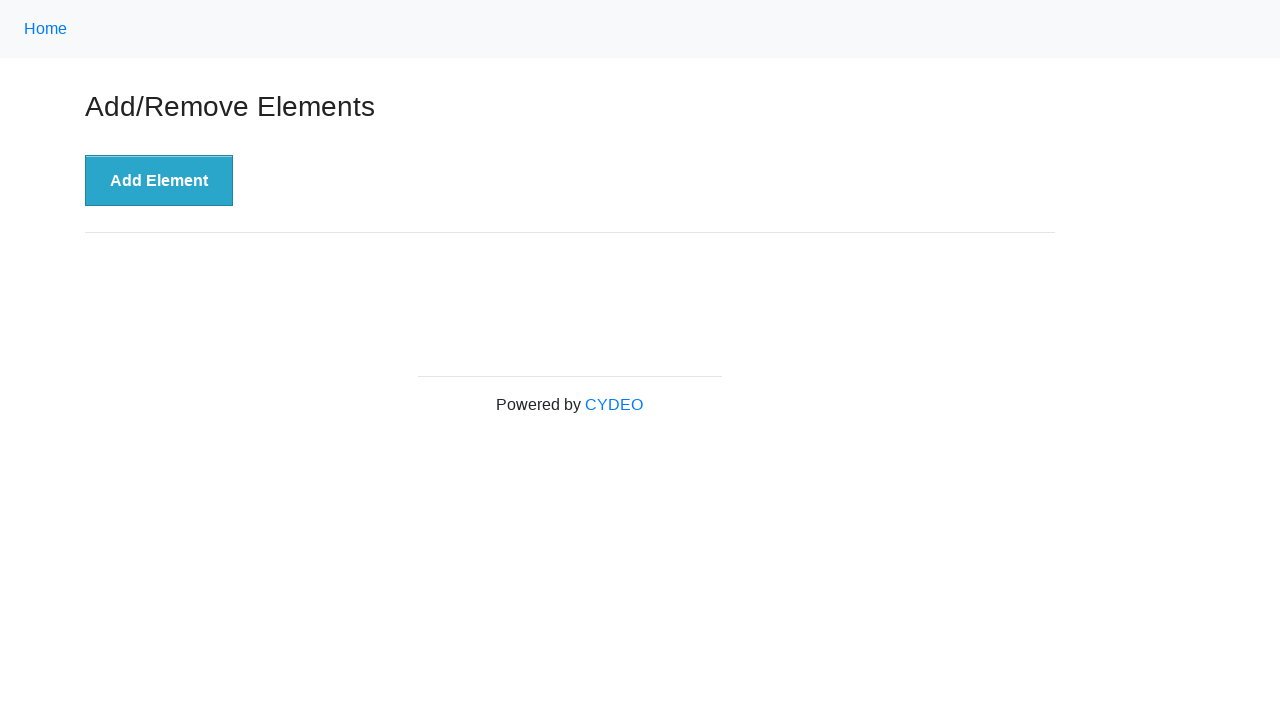